Navigates to the Dutch meteorological institute (KNMI) weather forecast page and clicks on a link to expand the full weather text content.

Starting URL: https://knmi.nl/nederland-nu/weer/verwachtingen

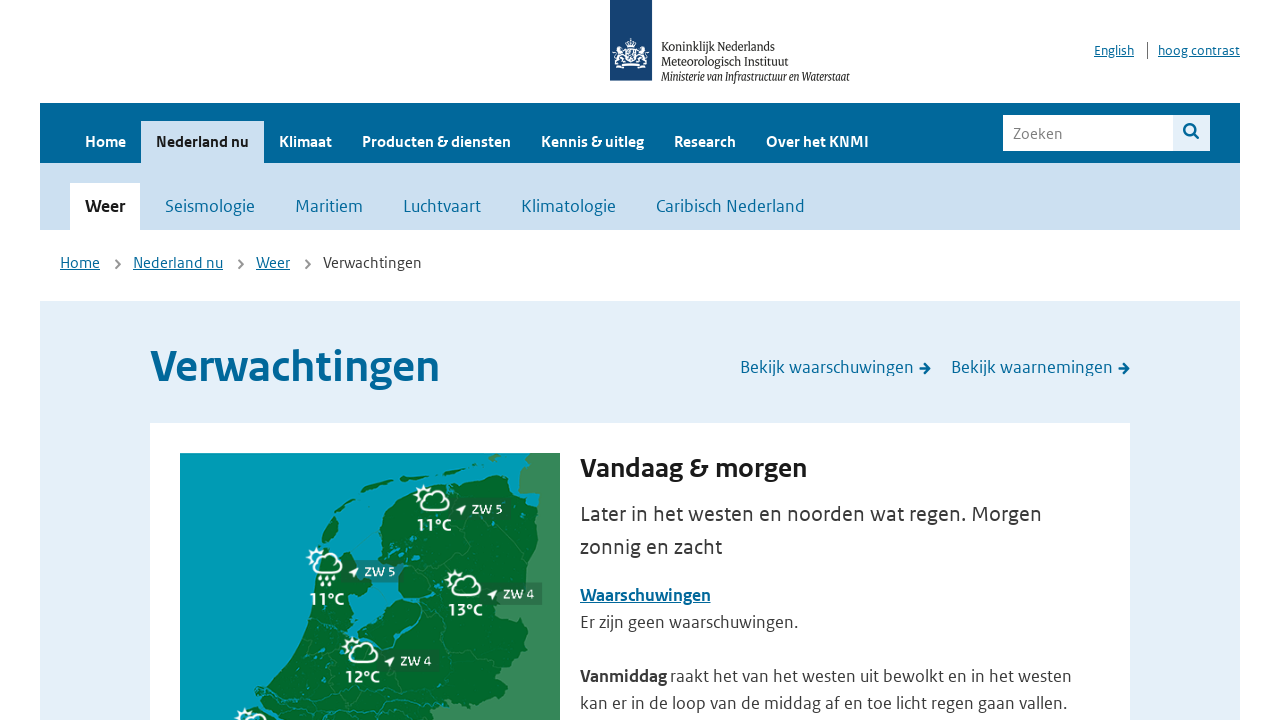

Clicked link to expand full weather text content at (675, 360) on xpath=//*[@id="weather"]/div[1]/div/div[2]/div[2]/p[3]/a
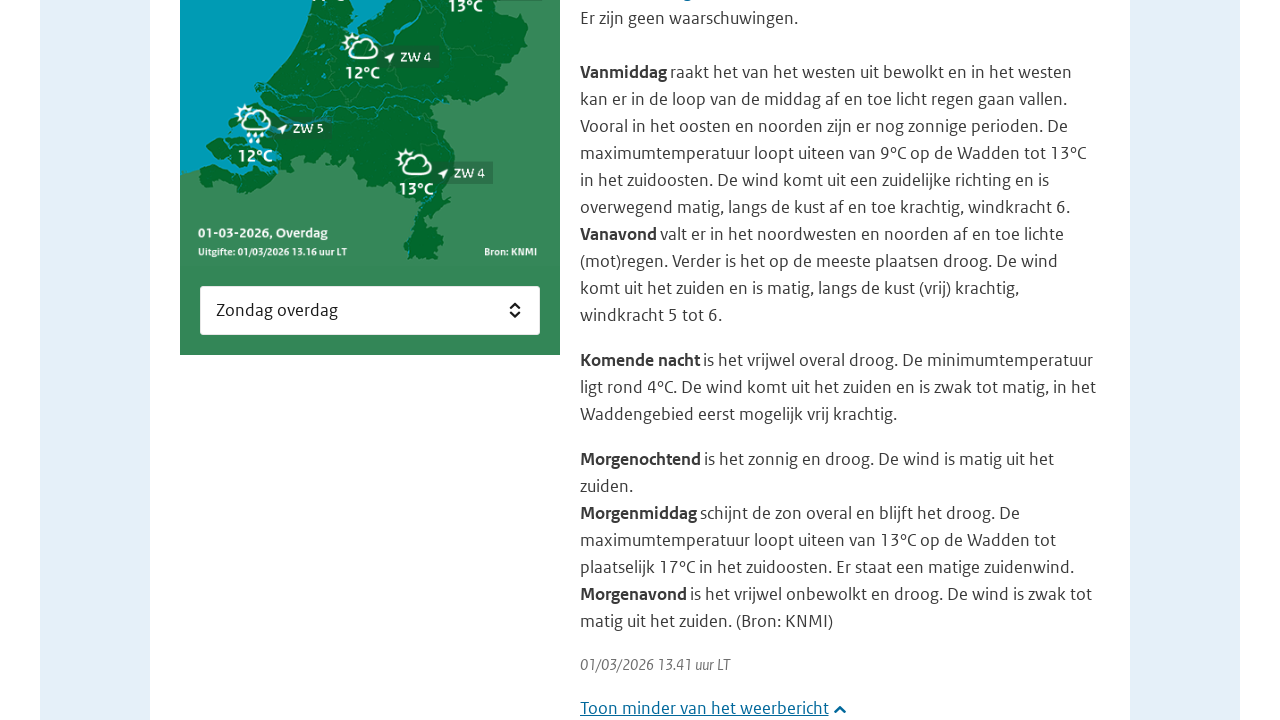

Expanded weather content is now visible
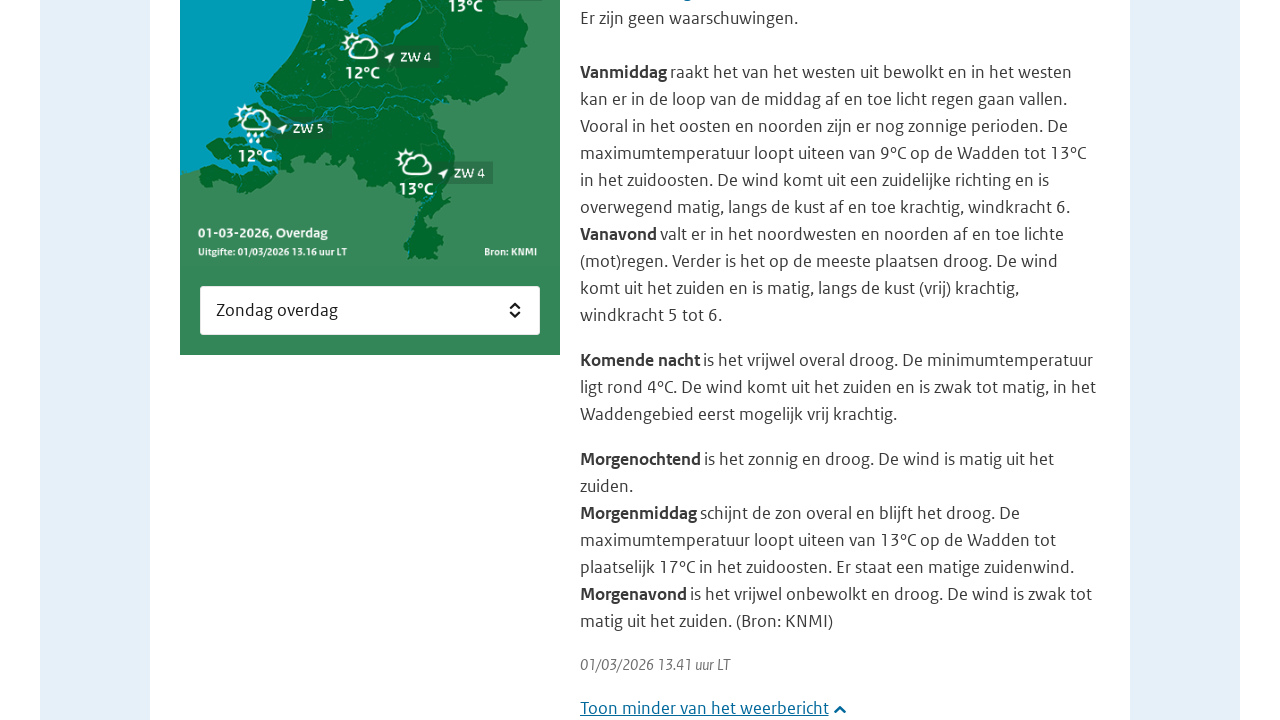

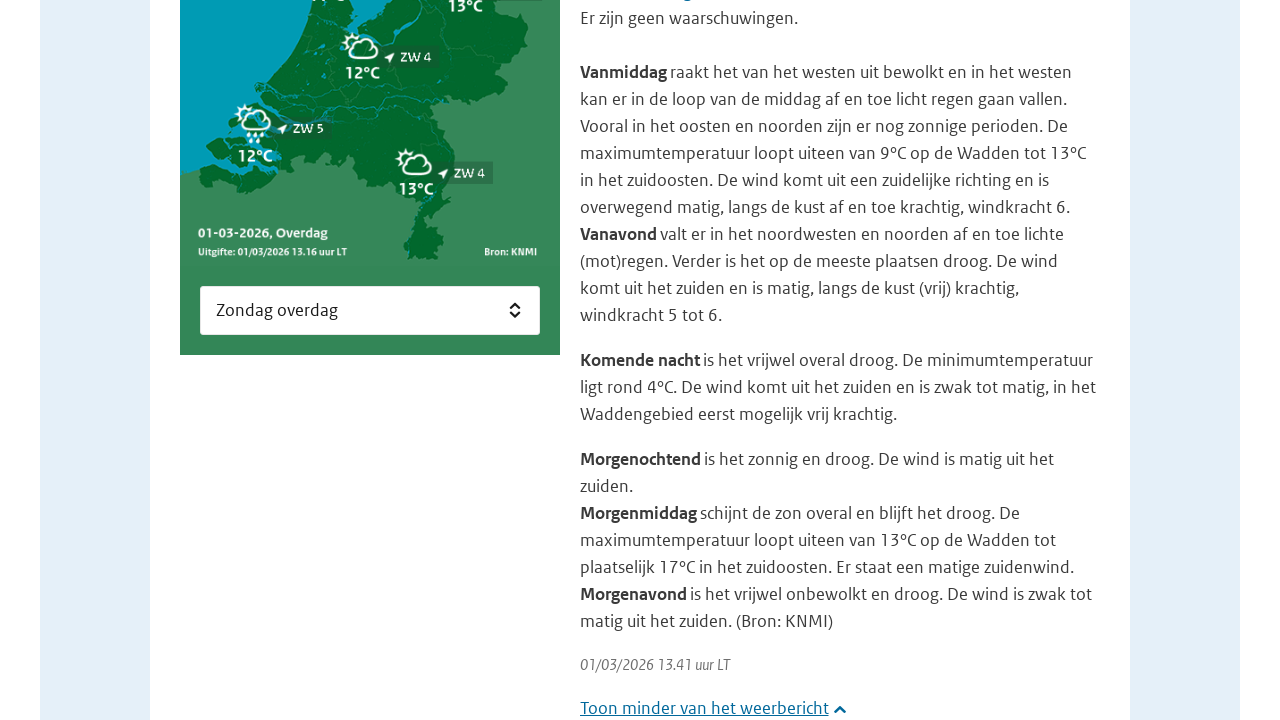